Tests navigation by clicking on the library button

Starting URL: https://www.rahulshettyacademy.com/angularAppdemo/

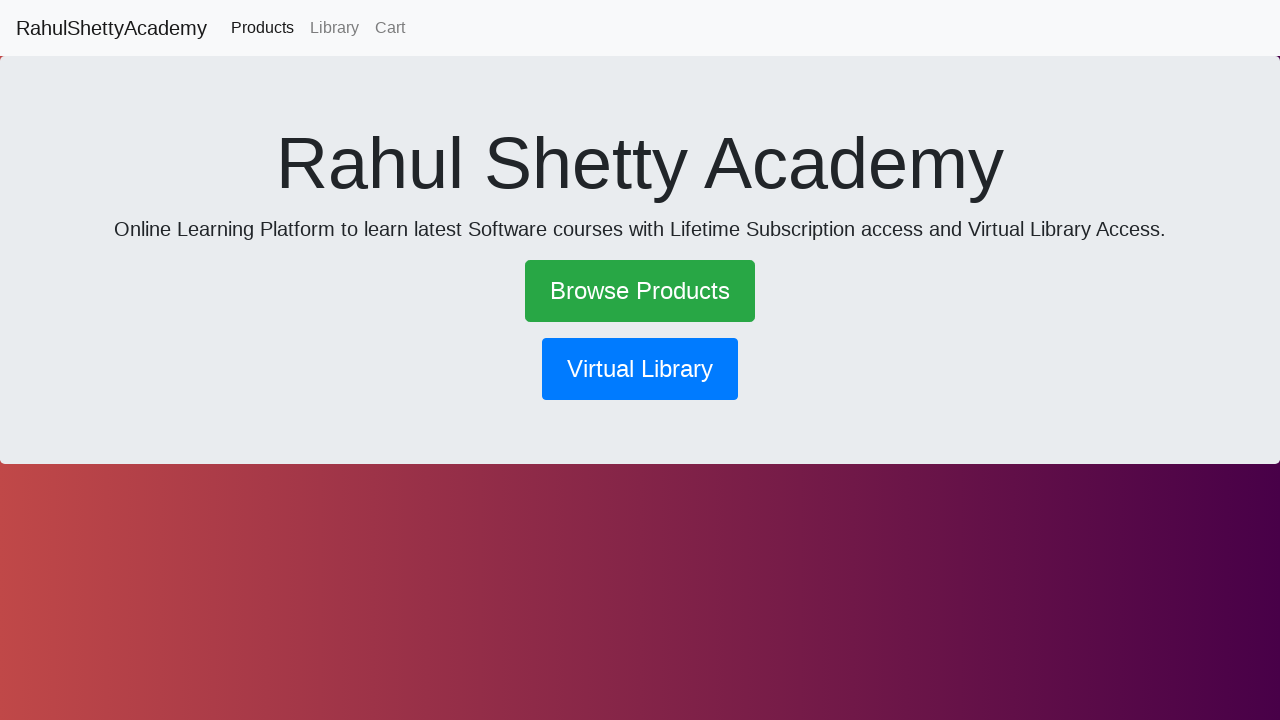

Clicked on the library button to navigate at (640, 369) on button[routerlink*='library']
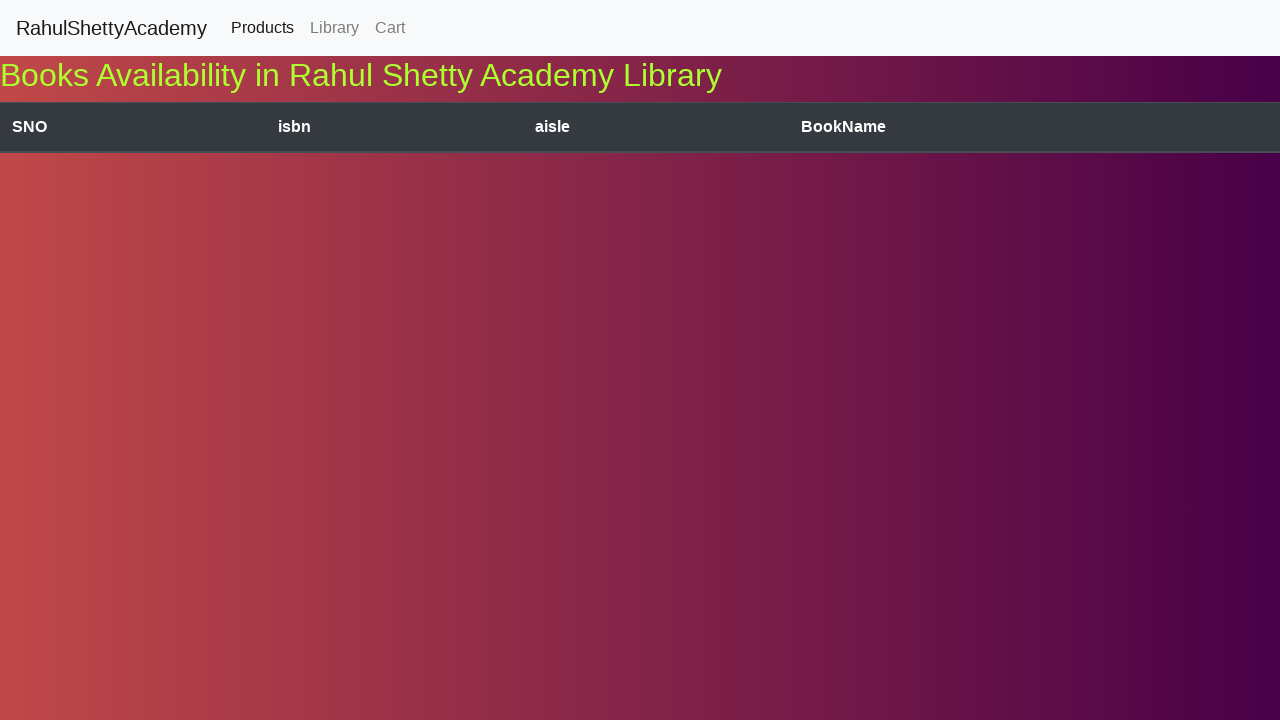

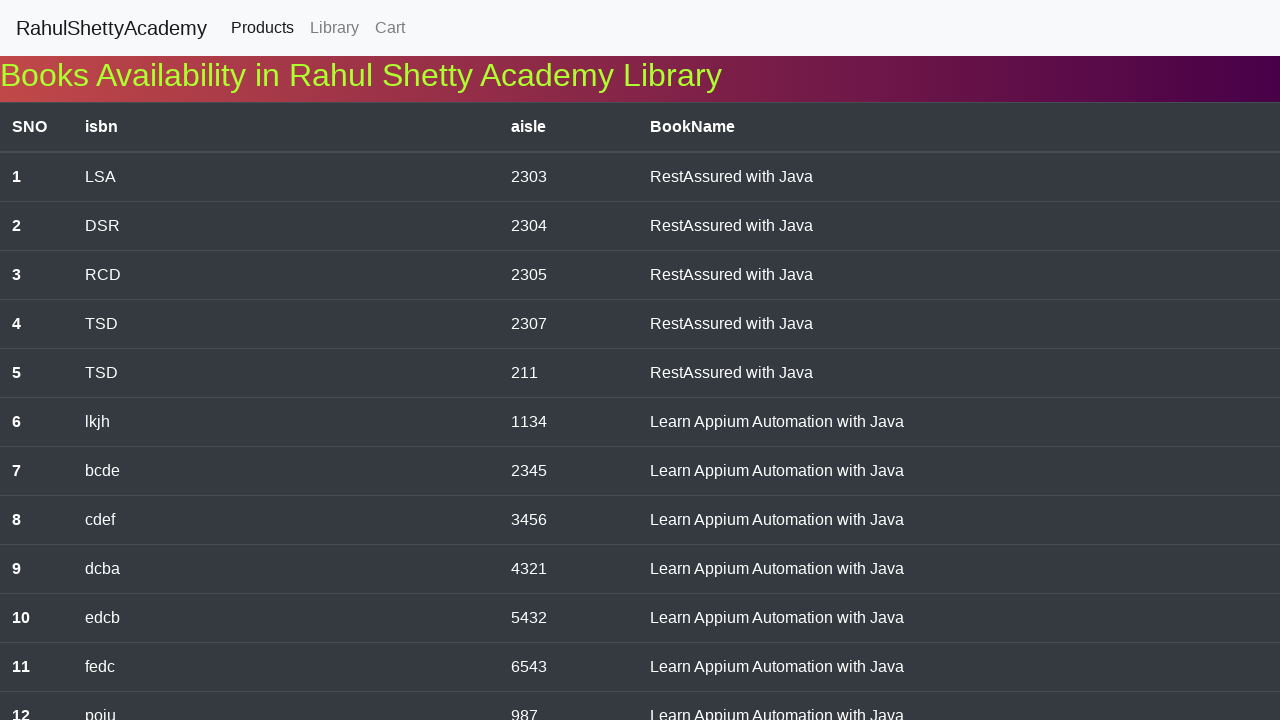